Tests opening a new browser window by clicking a button and switching between windows

Starting URL: https://codenboxautomationlab.com/practice/

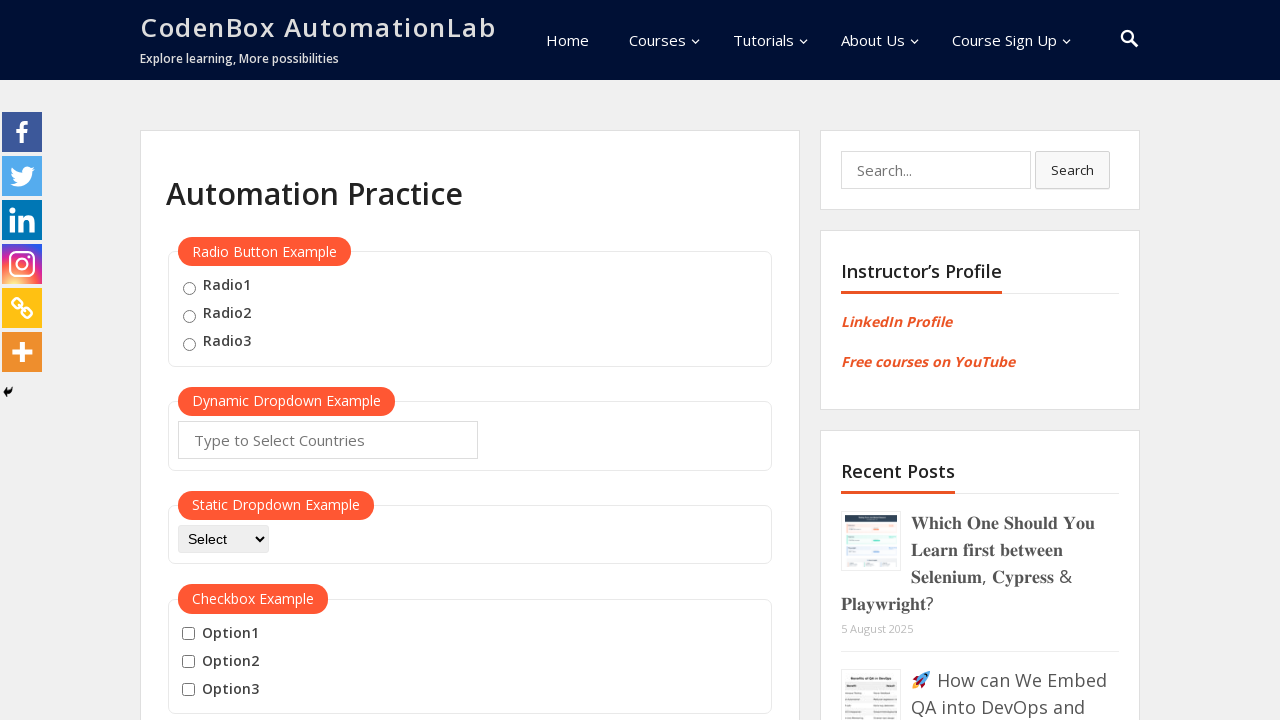

Clicked button to open new window at (237, 360) on #openwindow
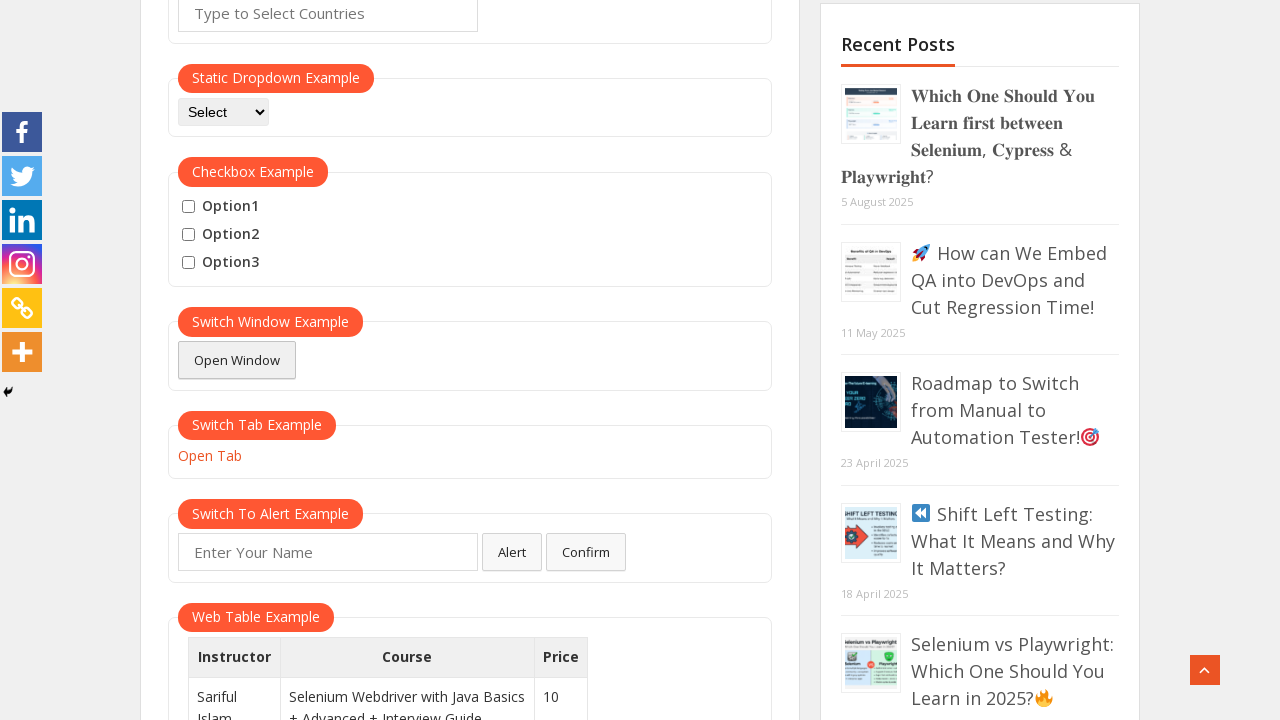

Captured reference to newly opened window
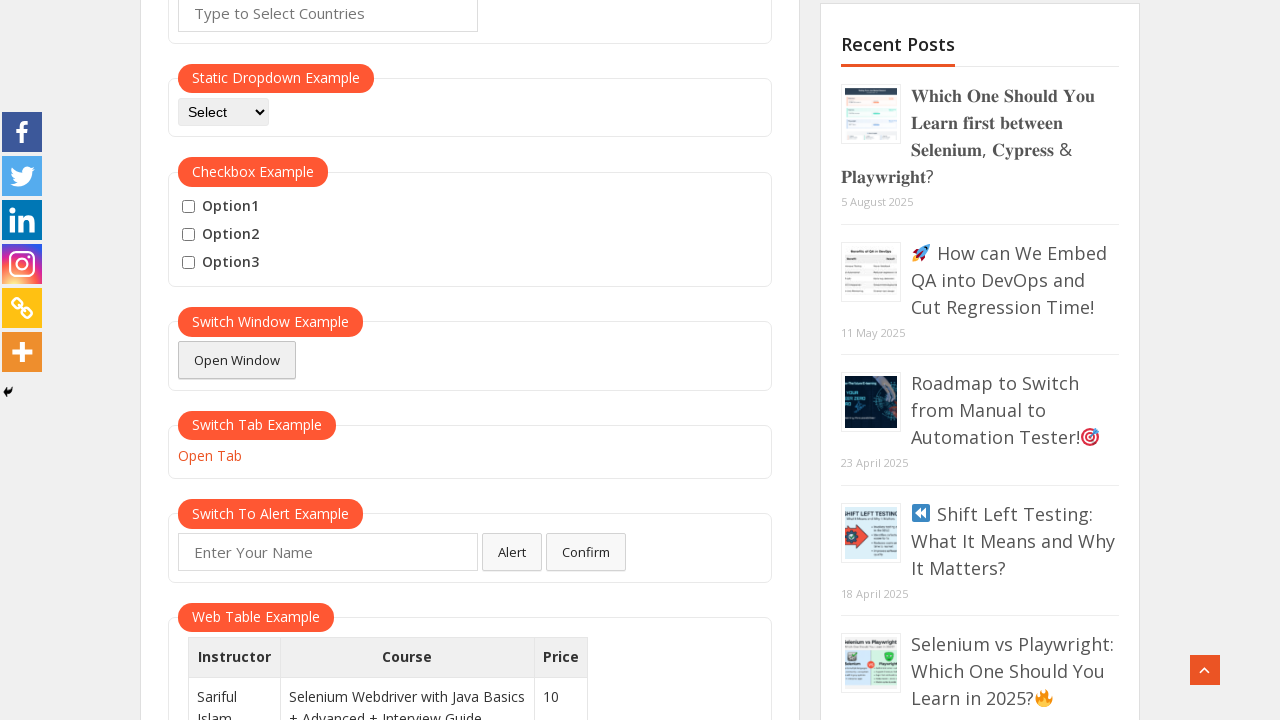

New window finished loading
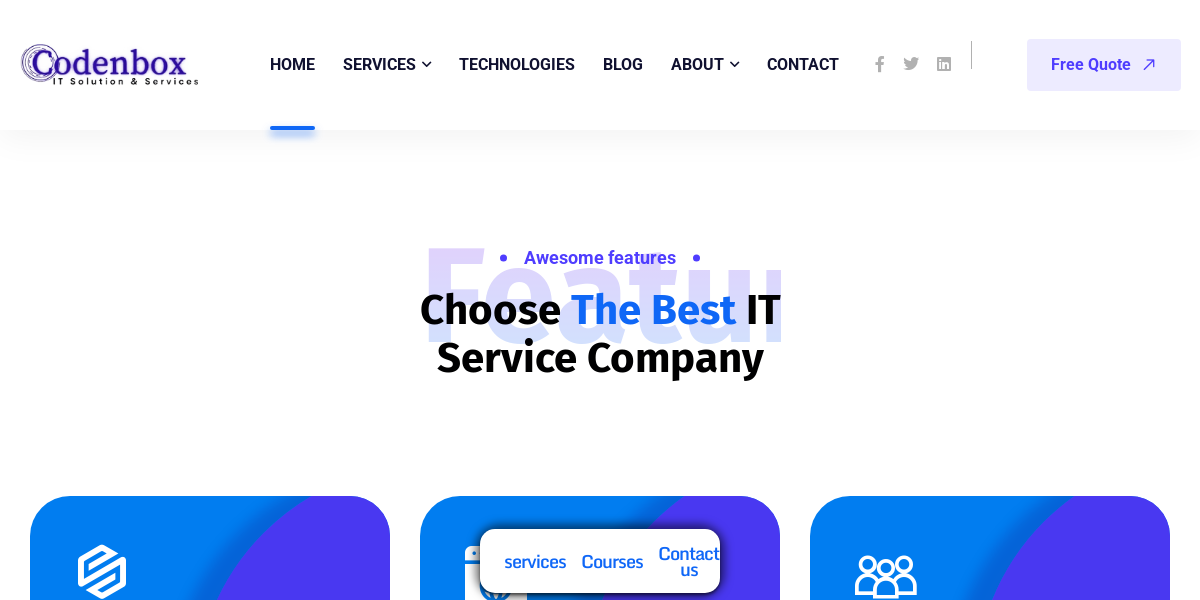

Switched back to original window
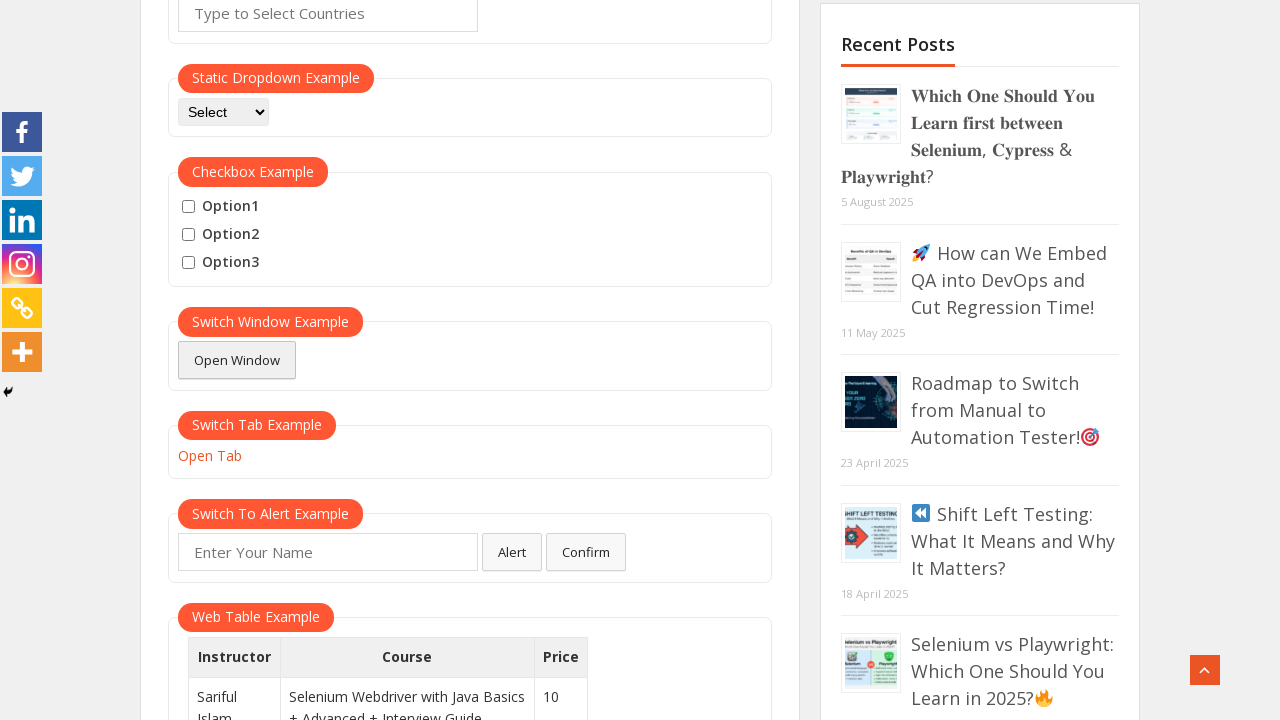

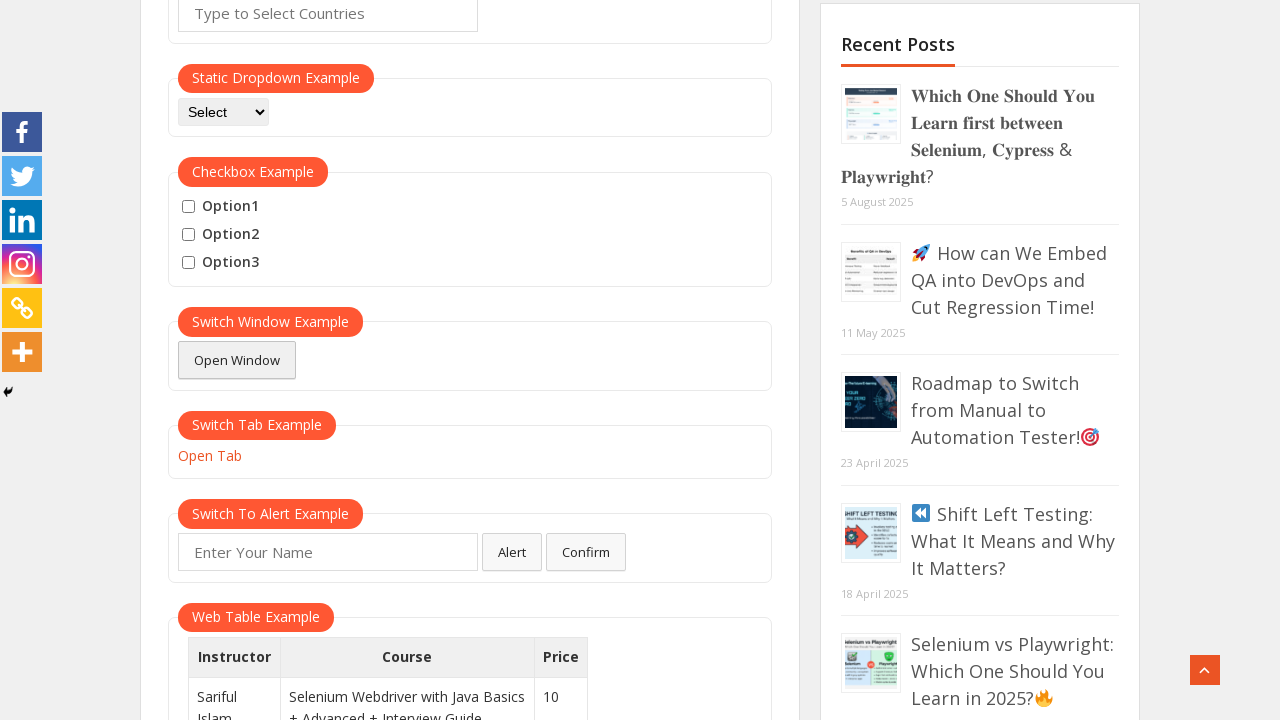